Verifies that the world picture is displayed on the page

Starting URL: https://deens-master.now.sh/

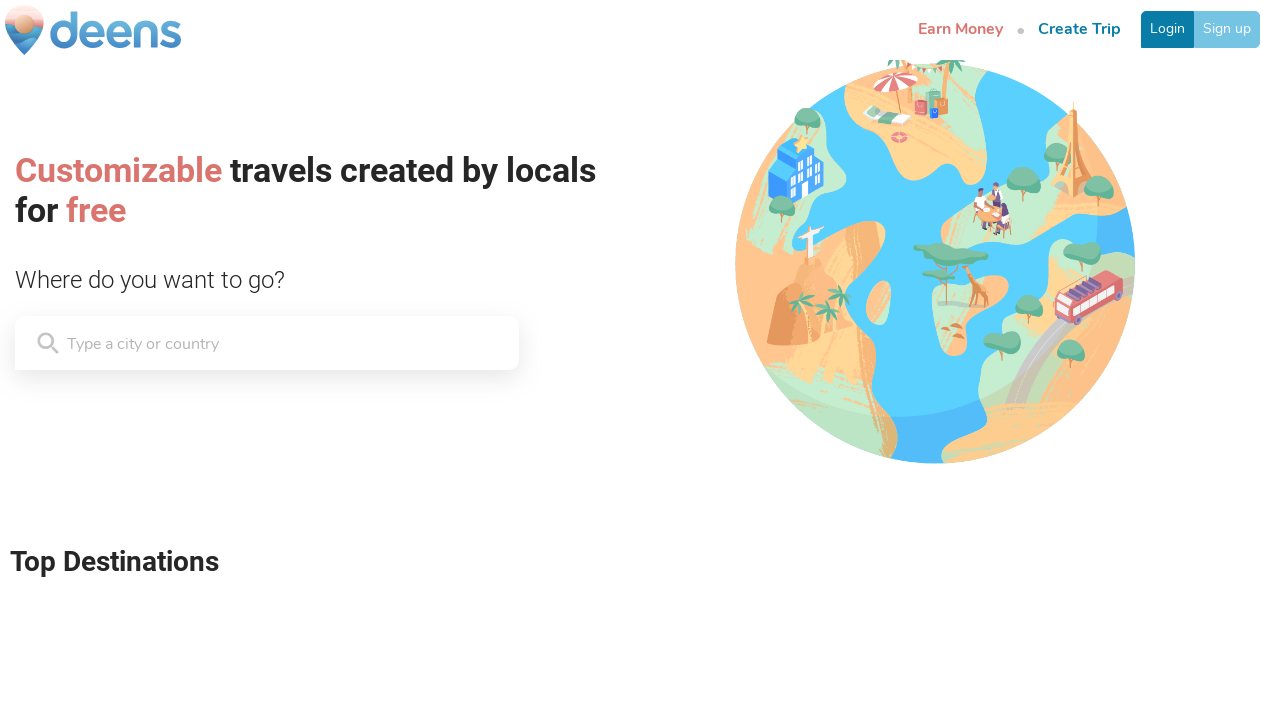

Navigated to https://deens-master.now.sh/
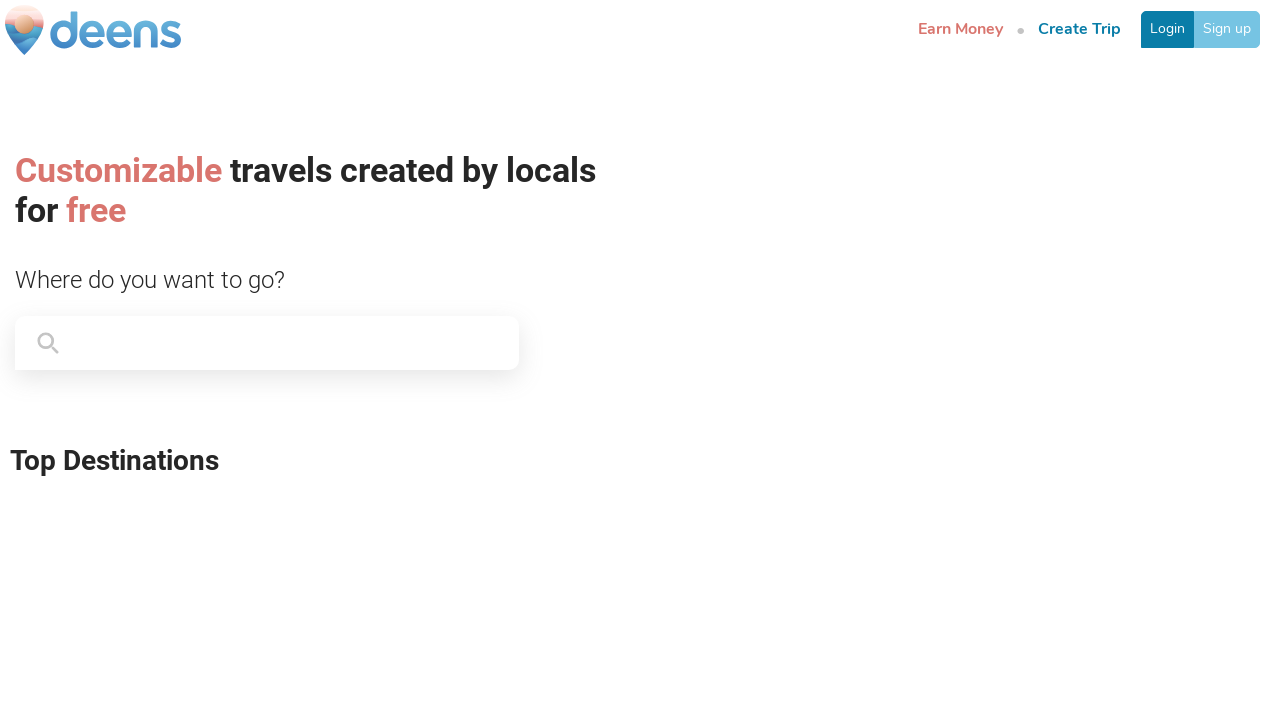

World picture with lazyloaded class became visible
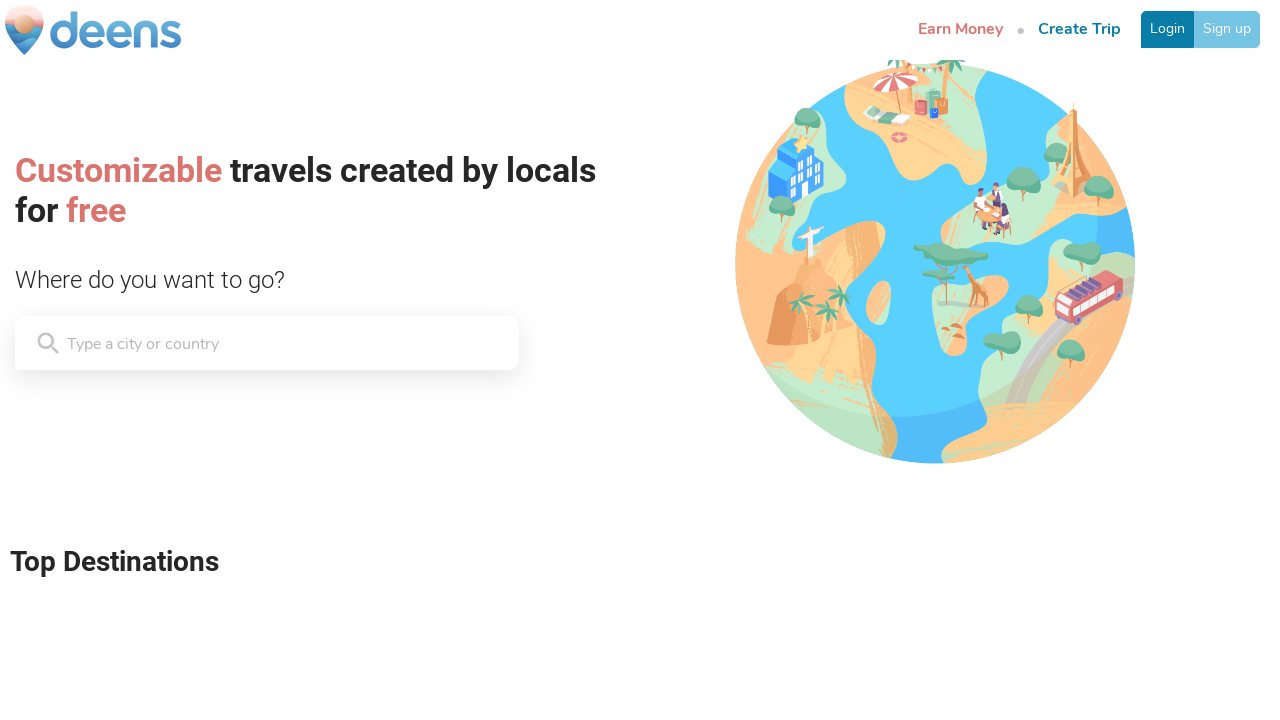

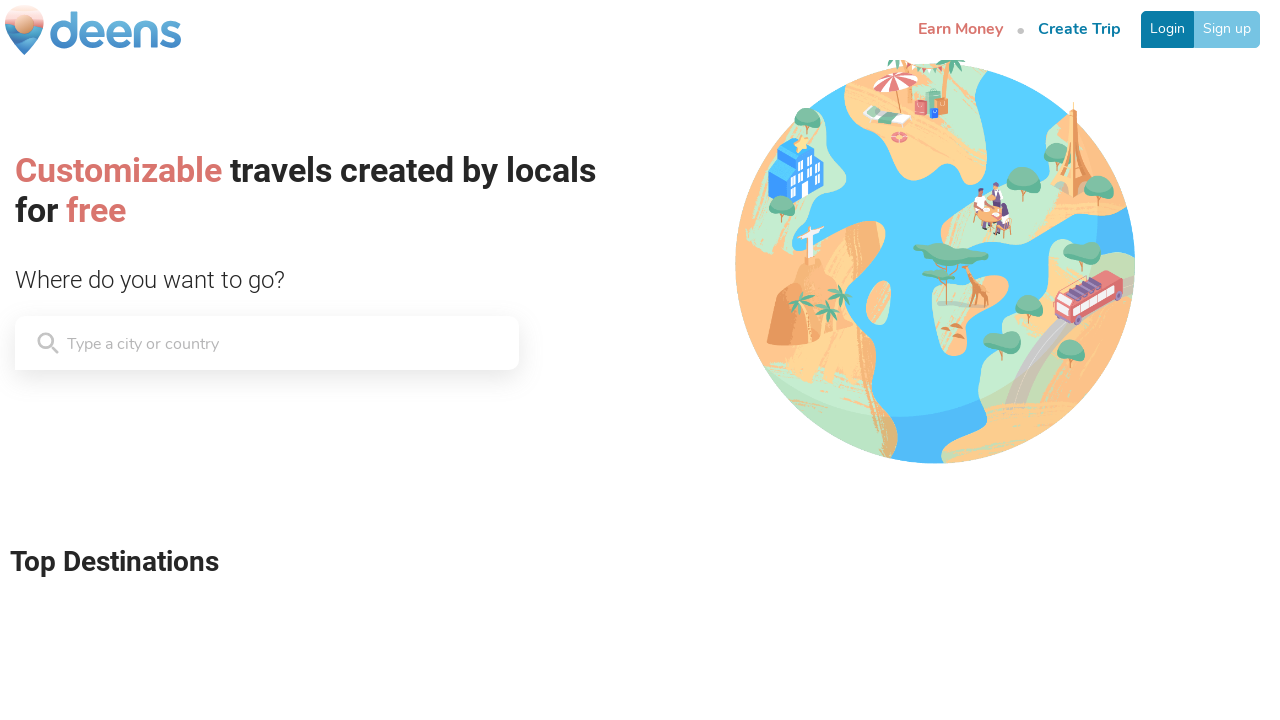